Tests filtering to display only completed items

Starting URL: https://demo.playwright.dev/todomvc

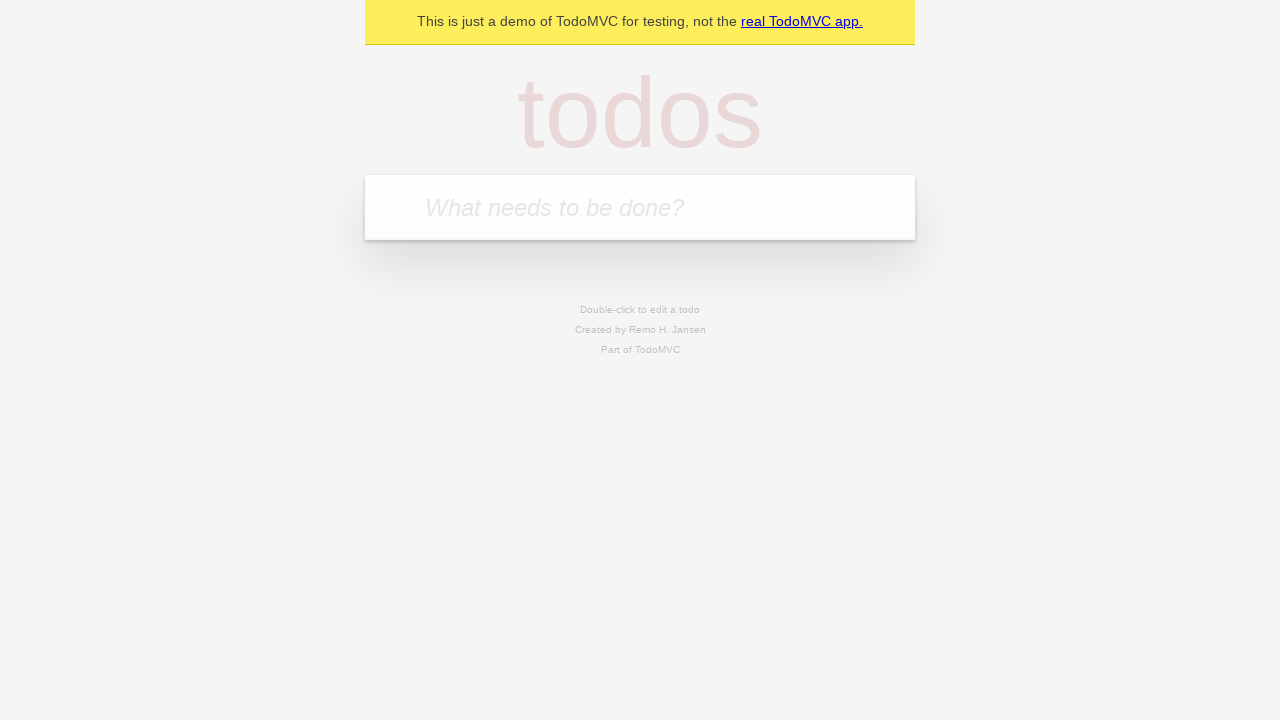

Filled todo input with 'buy some cheese' on internal:attr=[placeholder="What needs to be done?"i]
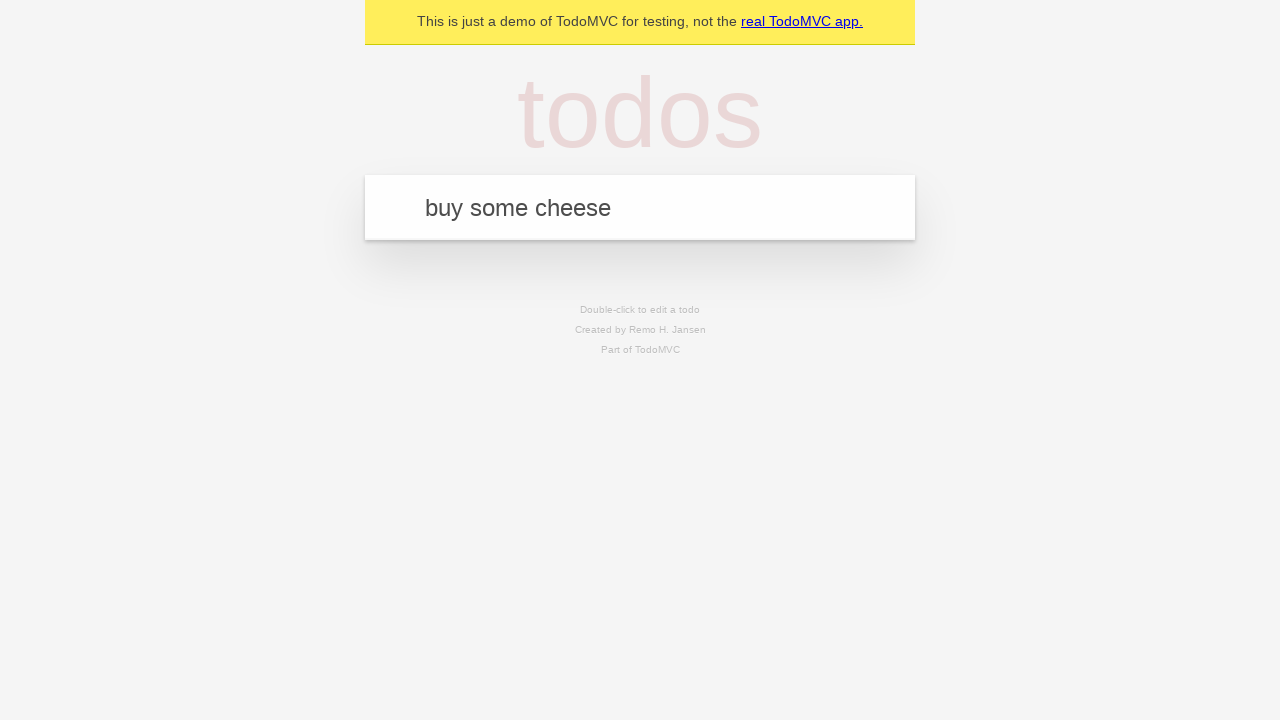

Pressed Enter to create first todo on internal:attr=[placeholder="What needs to be done?"i]
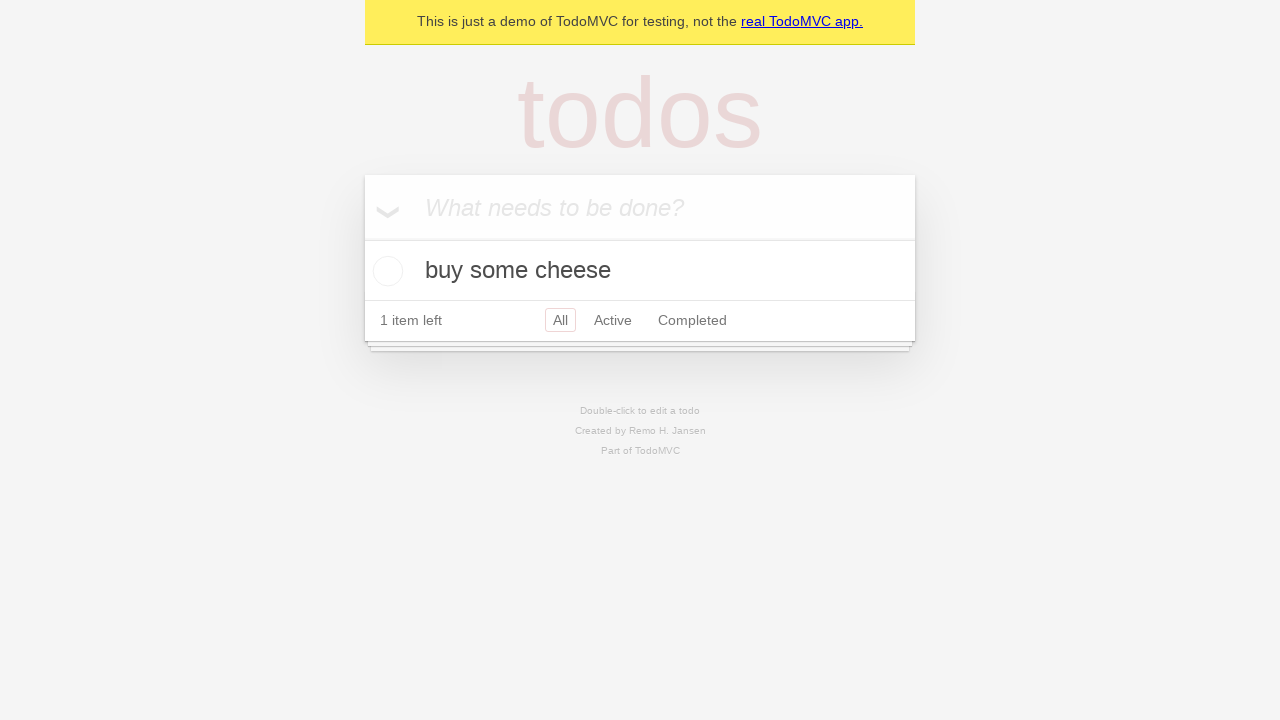

Filled todo input with 'feed the cat' on internal:attr=[placeholder="What needs to be done?"i]
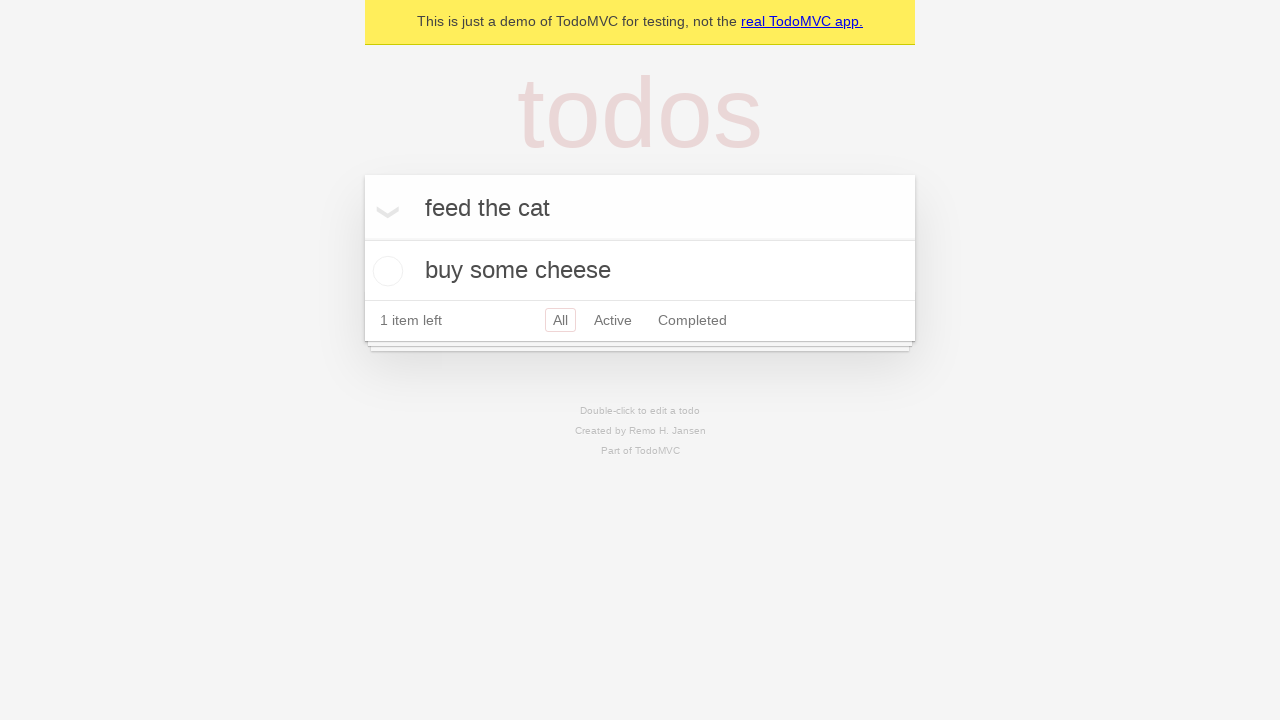

Pressed Enter to create second todo on internal:attr=[placeholder="What needs to be done?"i]
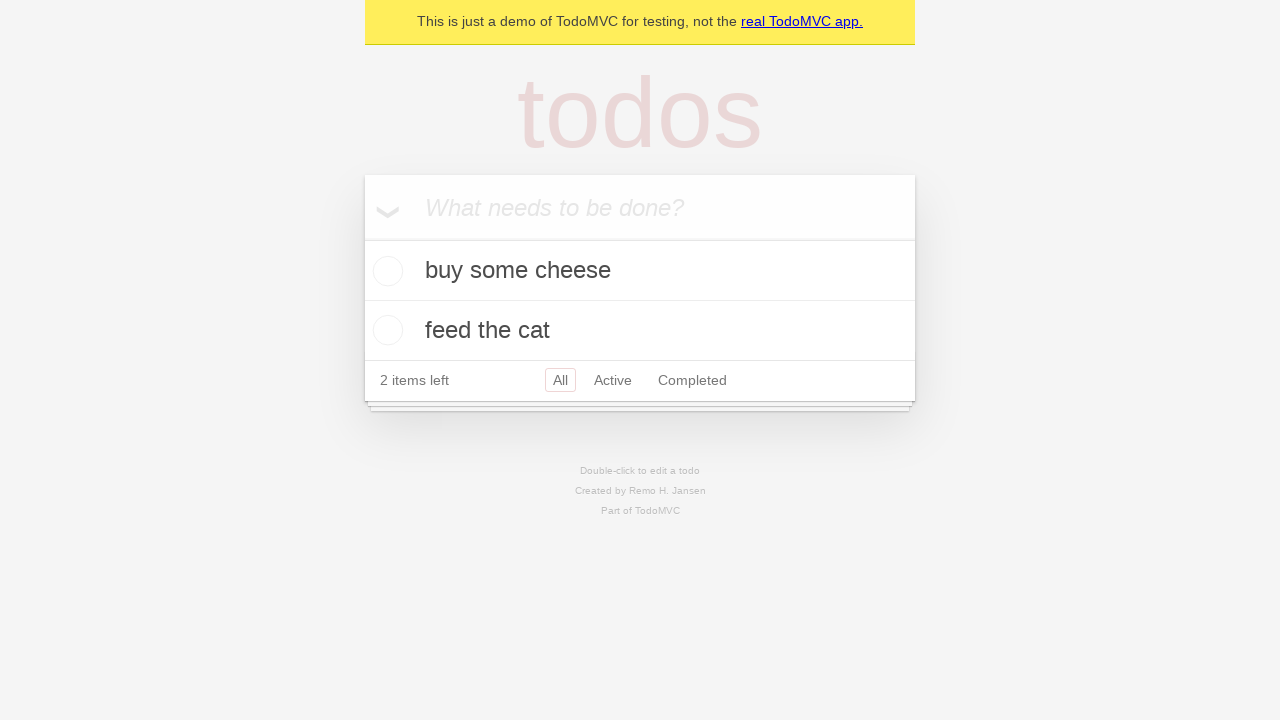

Filled todo input with 'book a doctors appointment' on internal:attr=[placeholder="What needs to be done?"i]
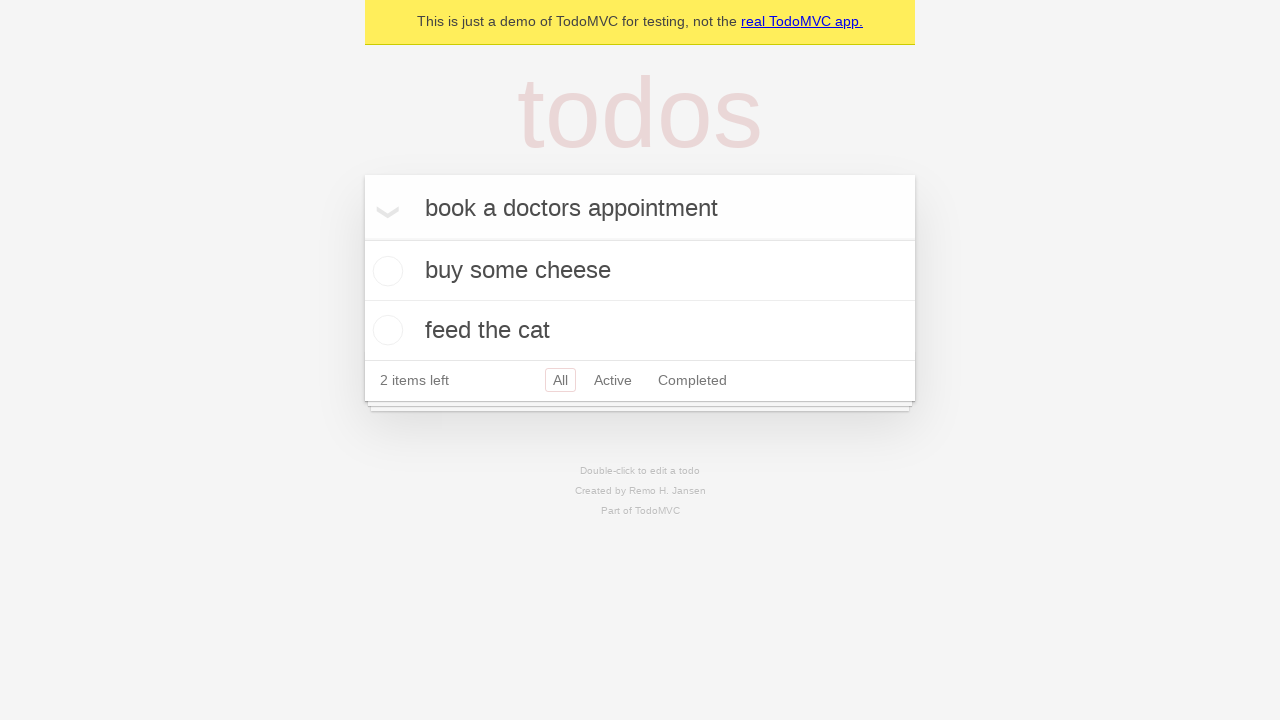

Pressed Enter to create third todo on internal:attr=[placeholder="What needs to be done?"i]
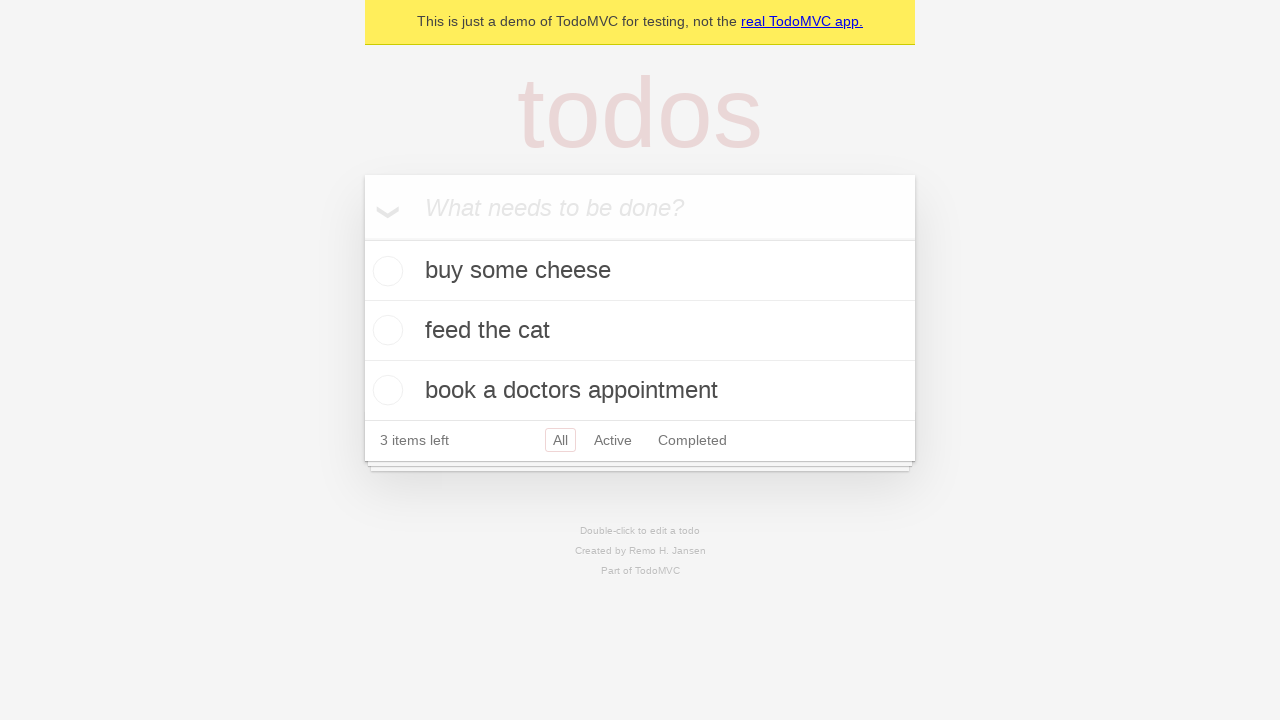

Checked the second todo item (feed the cat) at (385, 330) on internal:testid=[data-testid="todo-item"s] >> nth=1 >> internal:role=checkbox
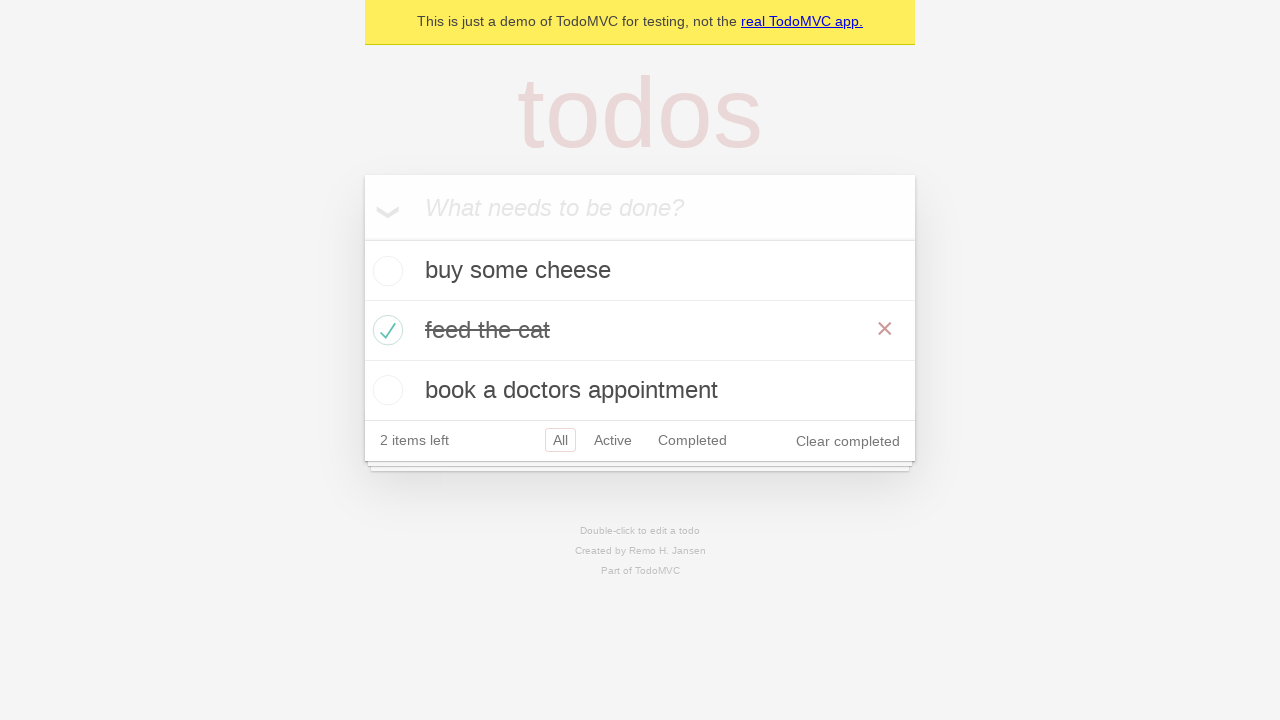

Clicked Completed filter to display only completed items at (692, 440) on internal:role=link[name="Completed"i]
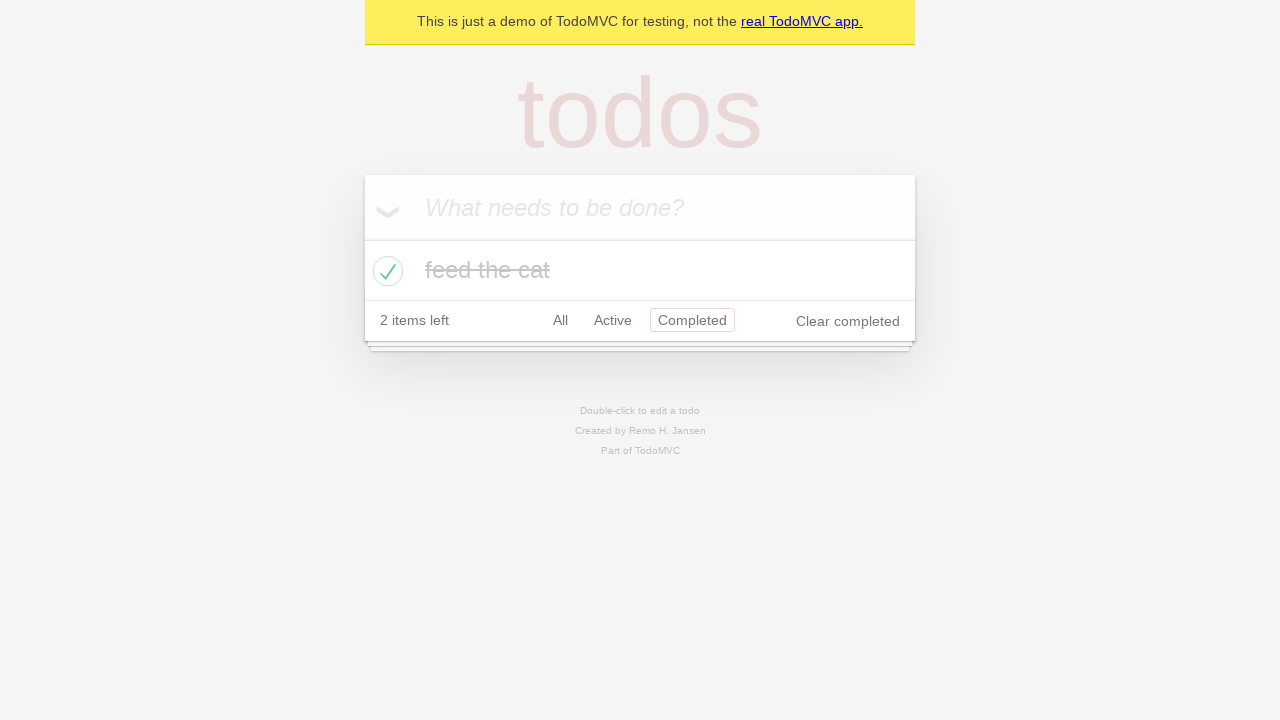

Completed filter applied and todo items displayed
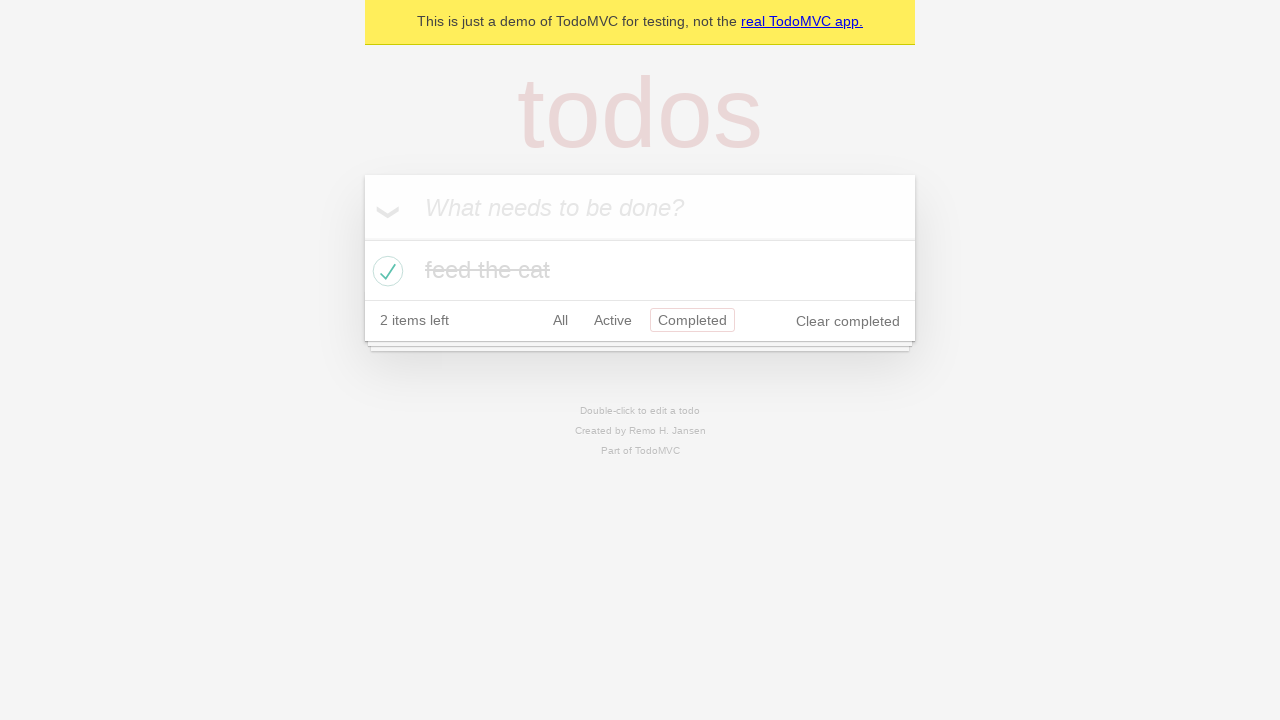

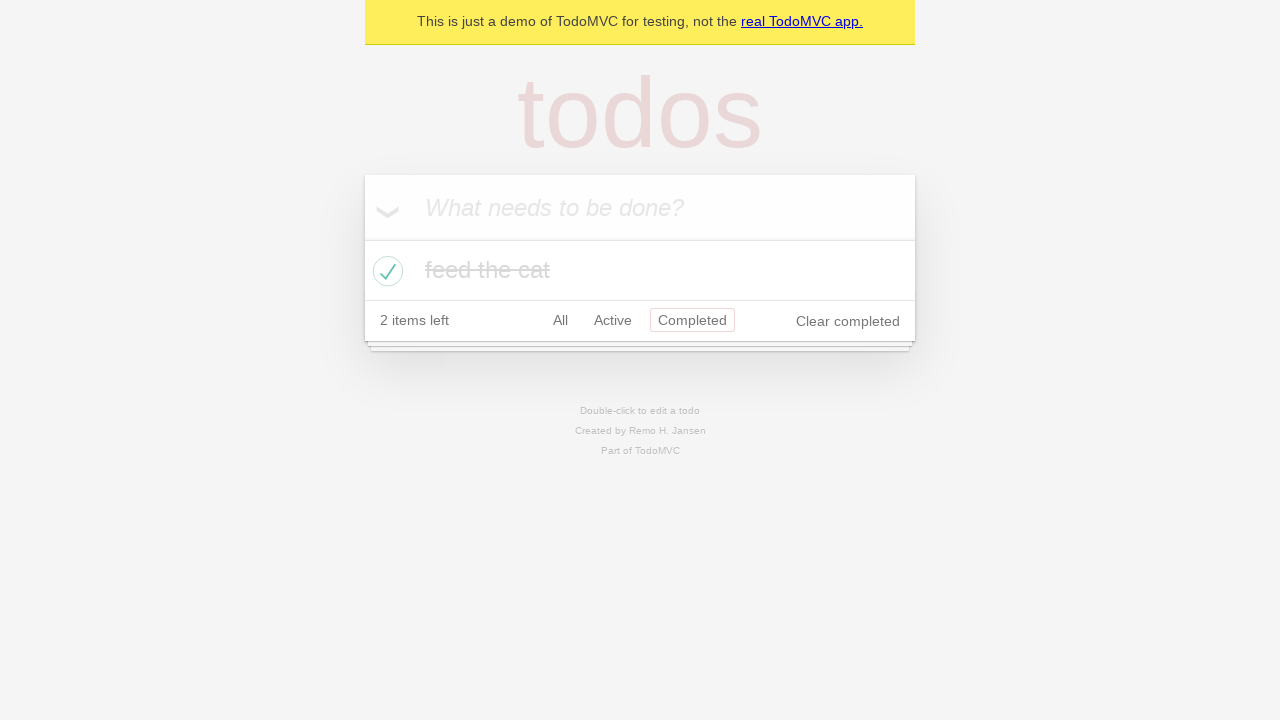